Tests checkbox functionality by navigating to the checkboxes page and unchecking the second checkbox

Starting URL: http://practice.cydeo.com/

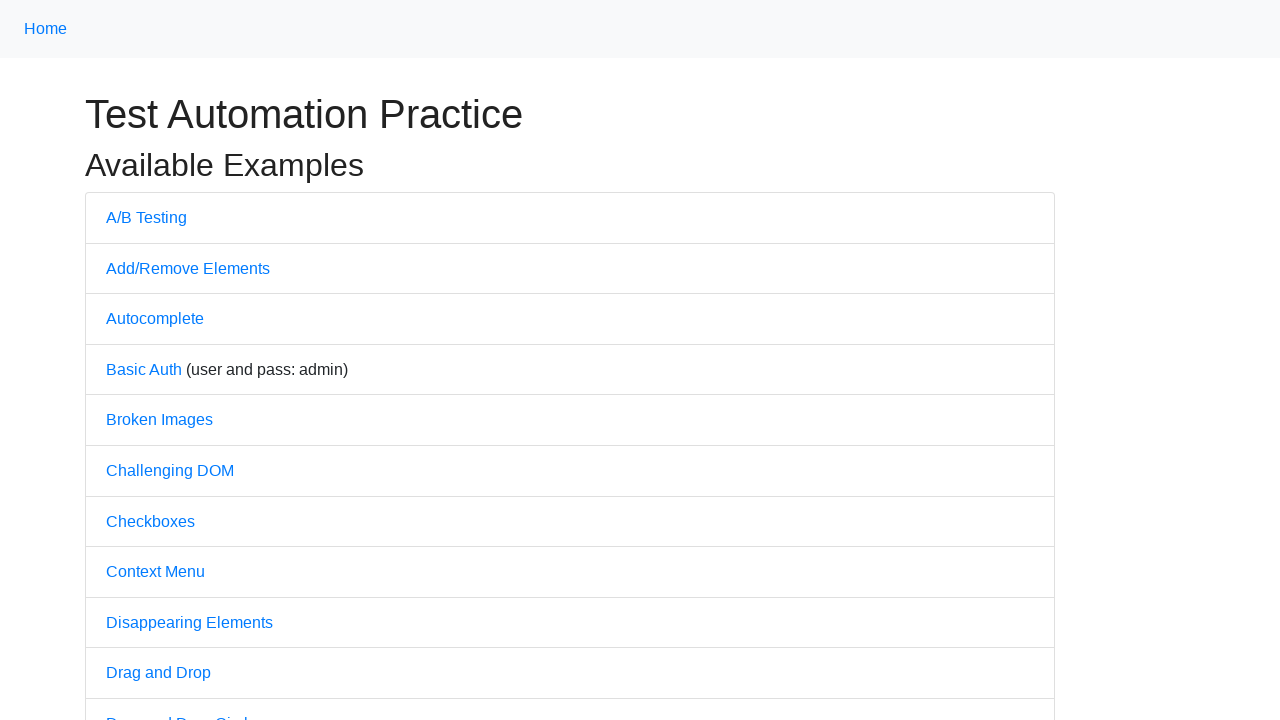

Clicked on the Checkboxes link at (150, 521) on internal:text="Checkboxes"i
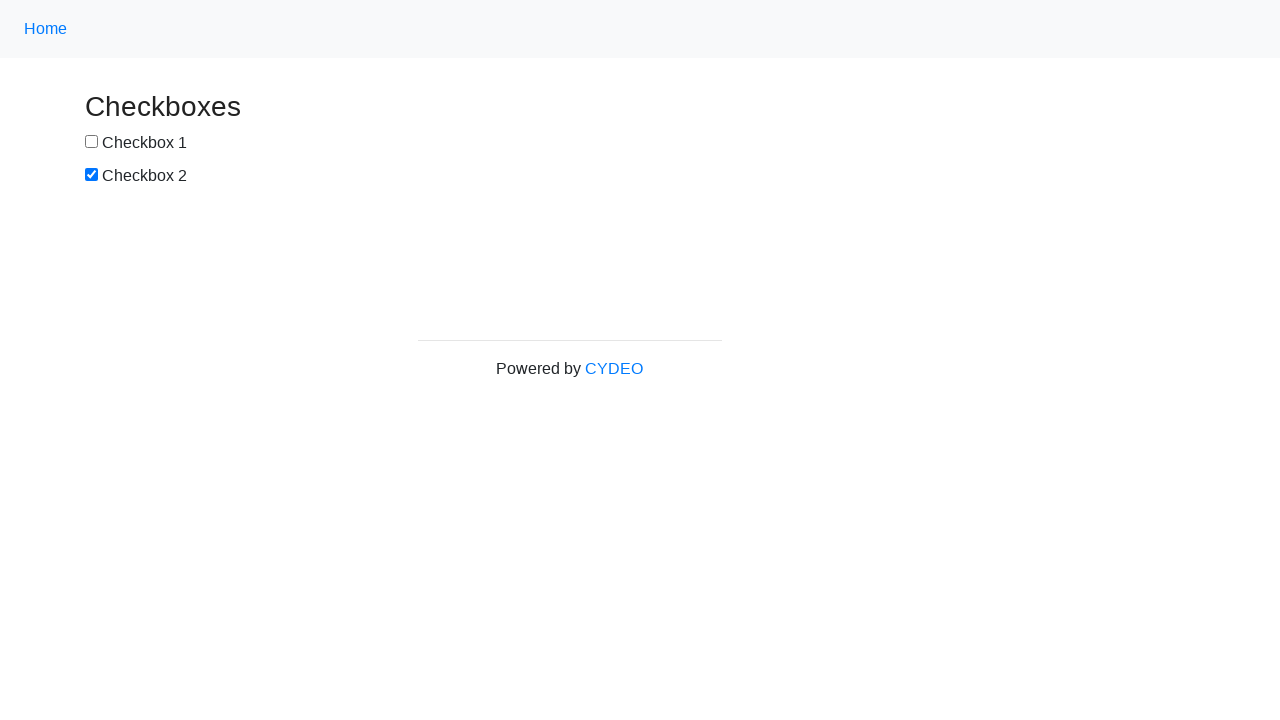

Unchecked the second checkbox at (92, 175) on #box2
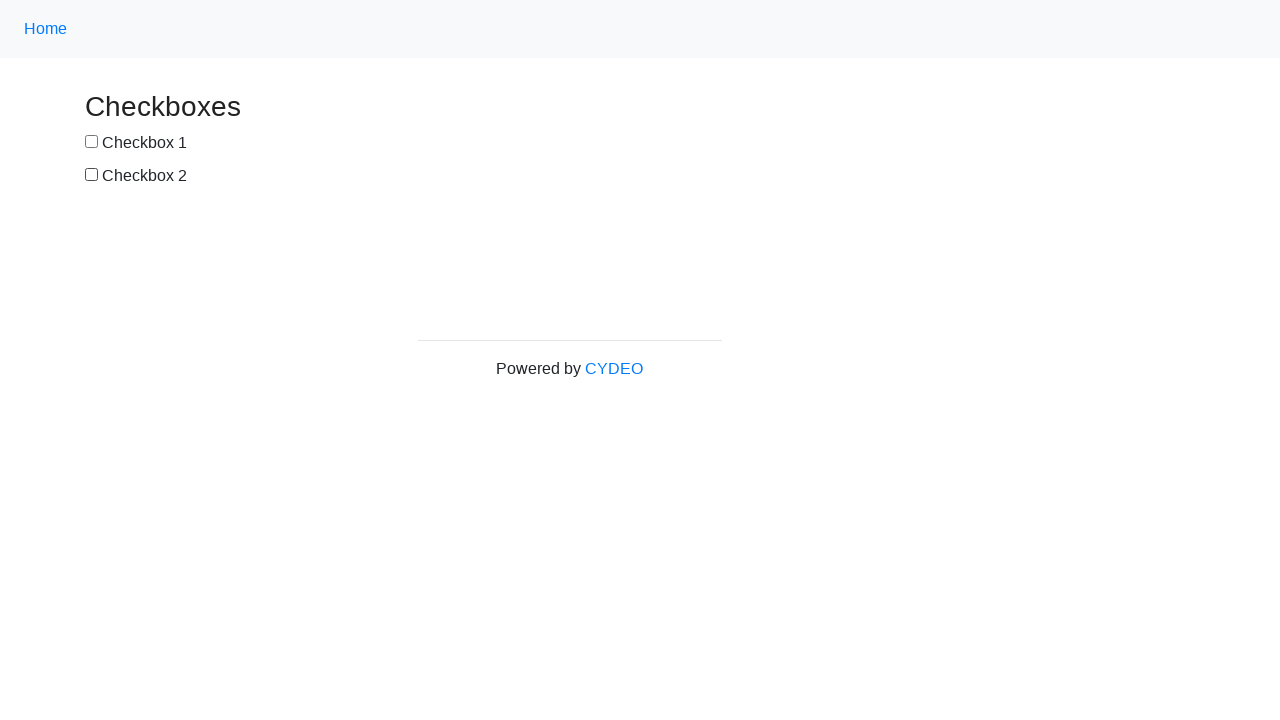

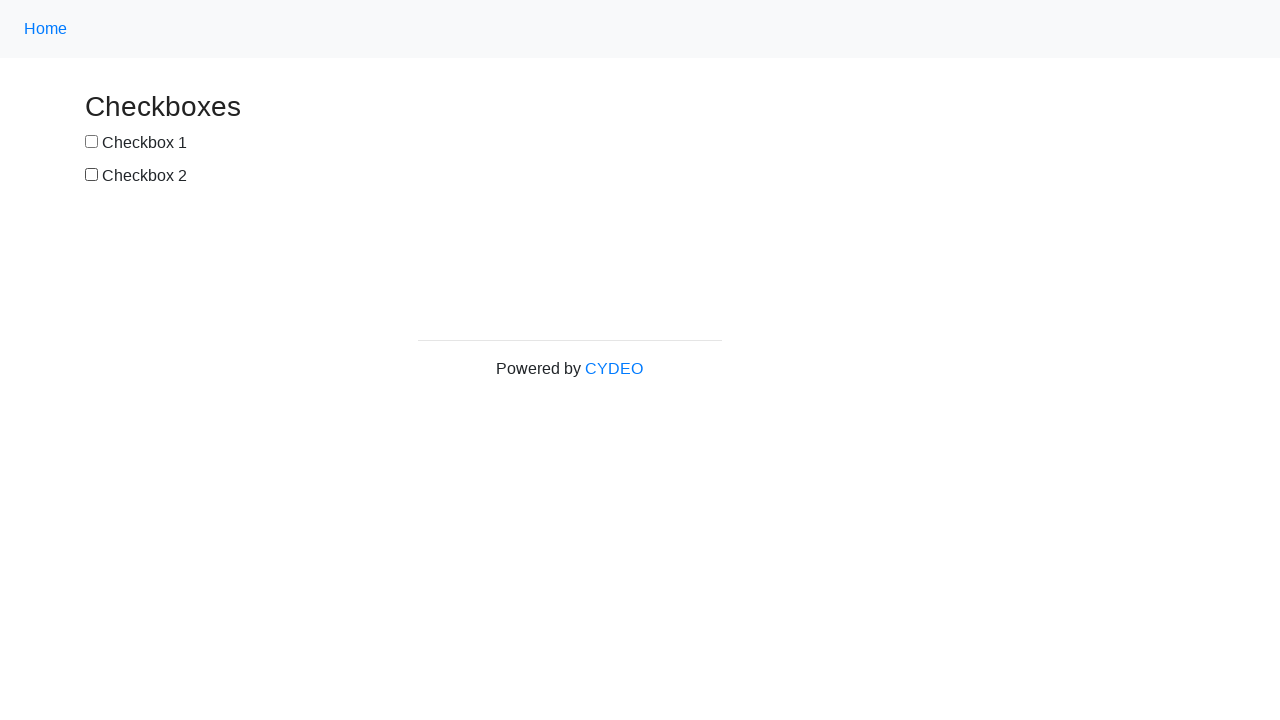